Tests a date picker calendar widget by selecting a specific date (June 15, 2027) through navigating year and month views, then verifies the selected date is displayed correctly.

Starting URL: https://rahulshettyacademy.com/seleniumPractise/#/offers

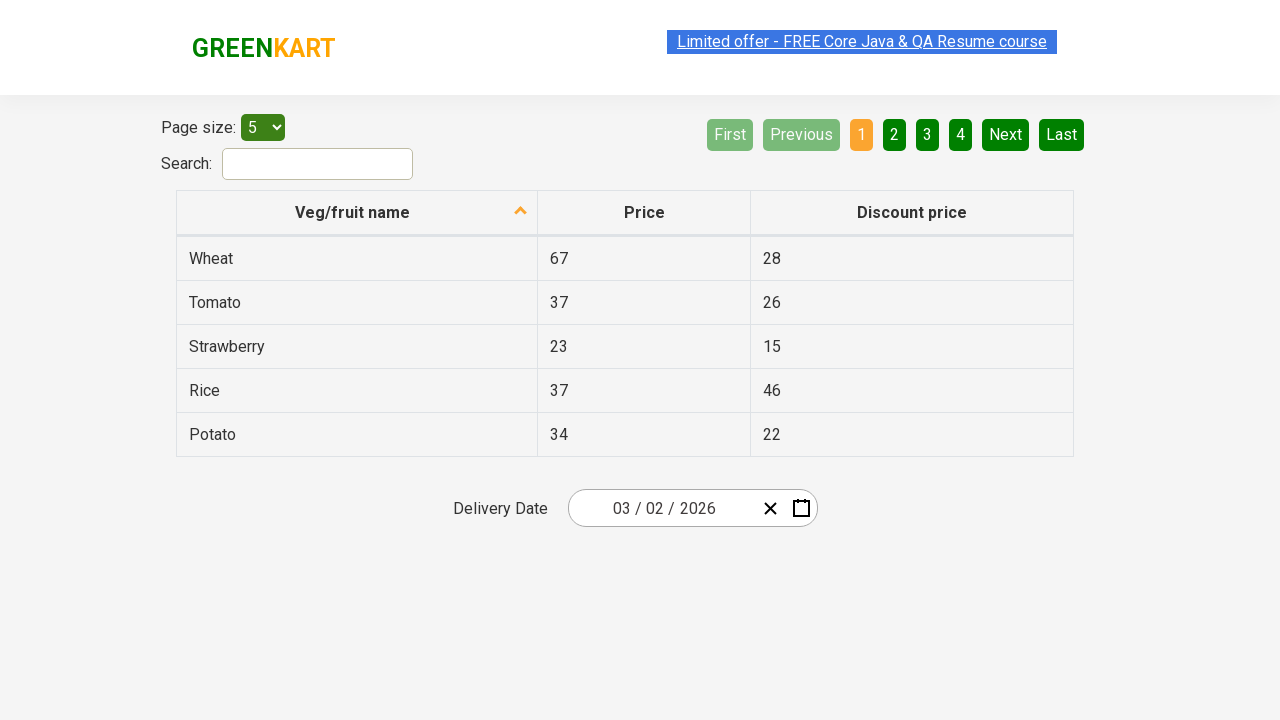

Clicked date picker input group to open calendar widget at (662, 508) on .react-date-picker__inputGroup
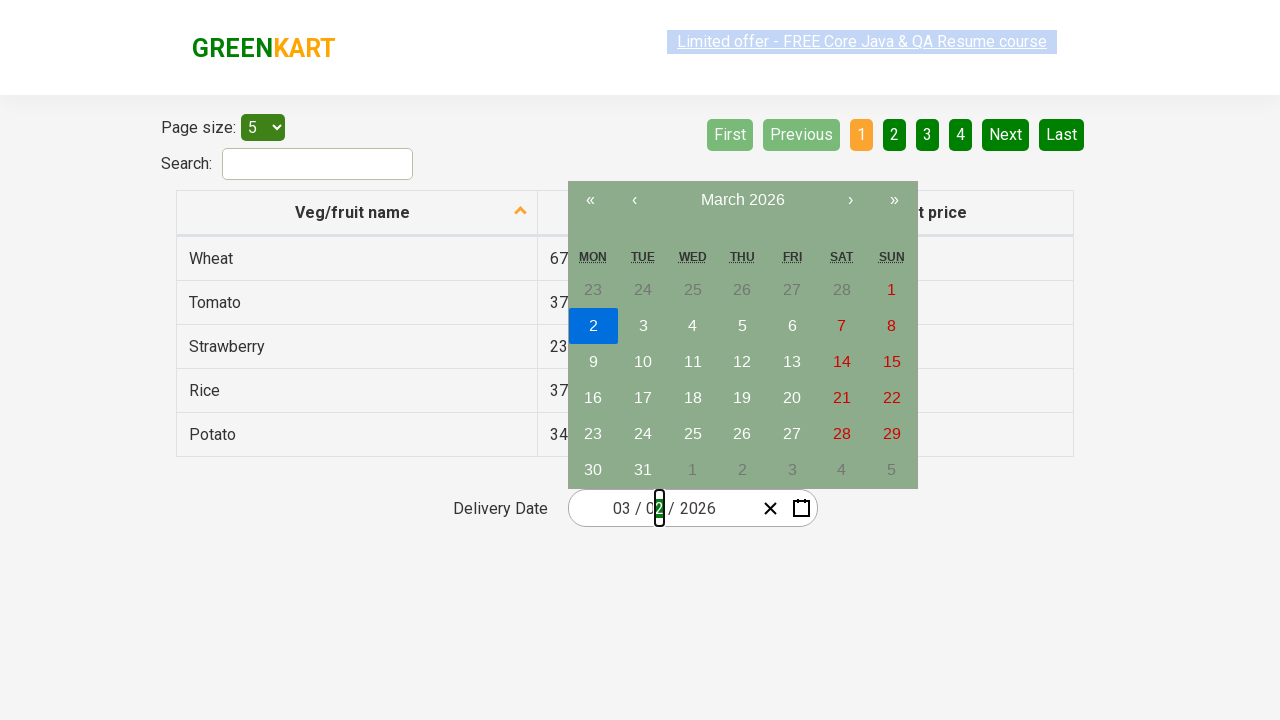

Clicked navigation label to navigate to month view at (742, 200) on .react-calendar__navigation__label
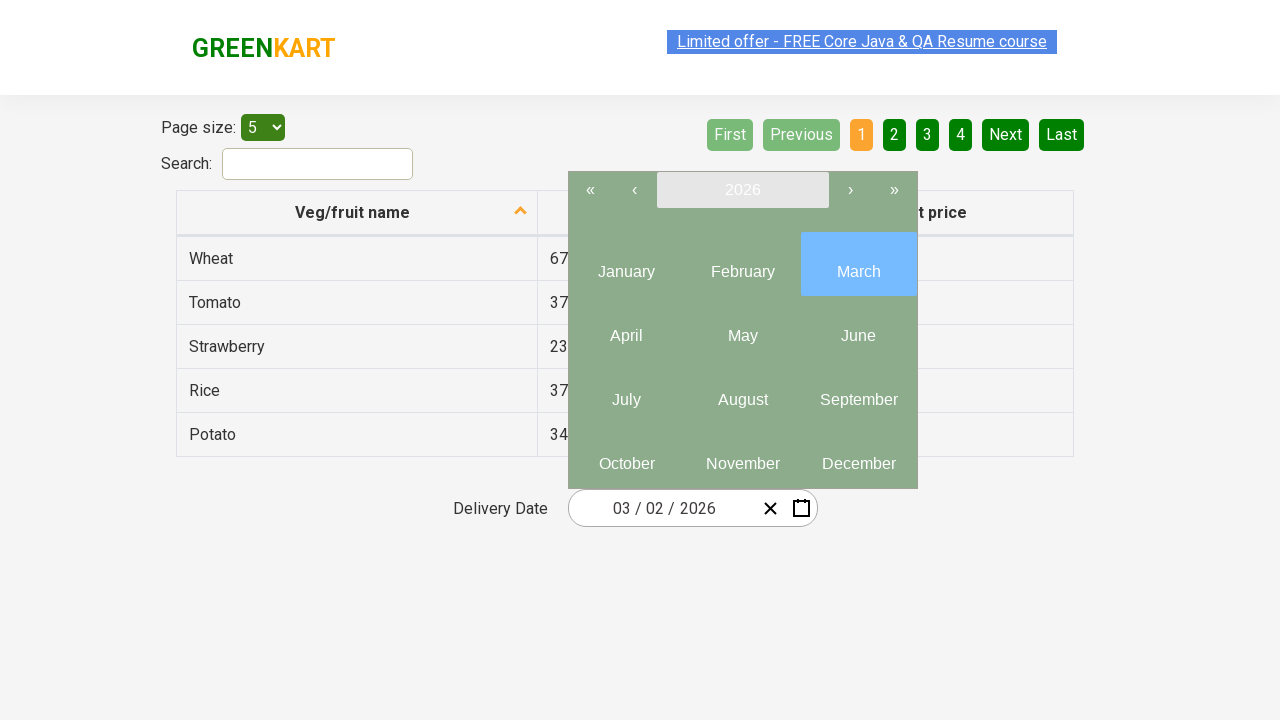

Clicked navigation label again to navigate to year view at (742, 190) on .react-calendar__navigation__label
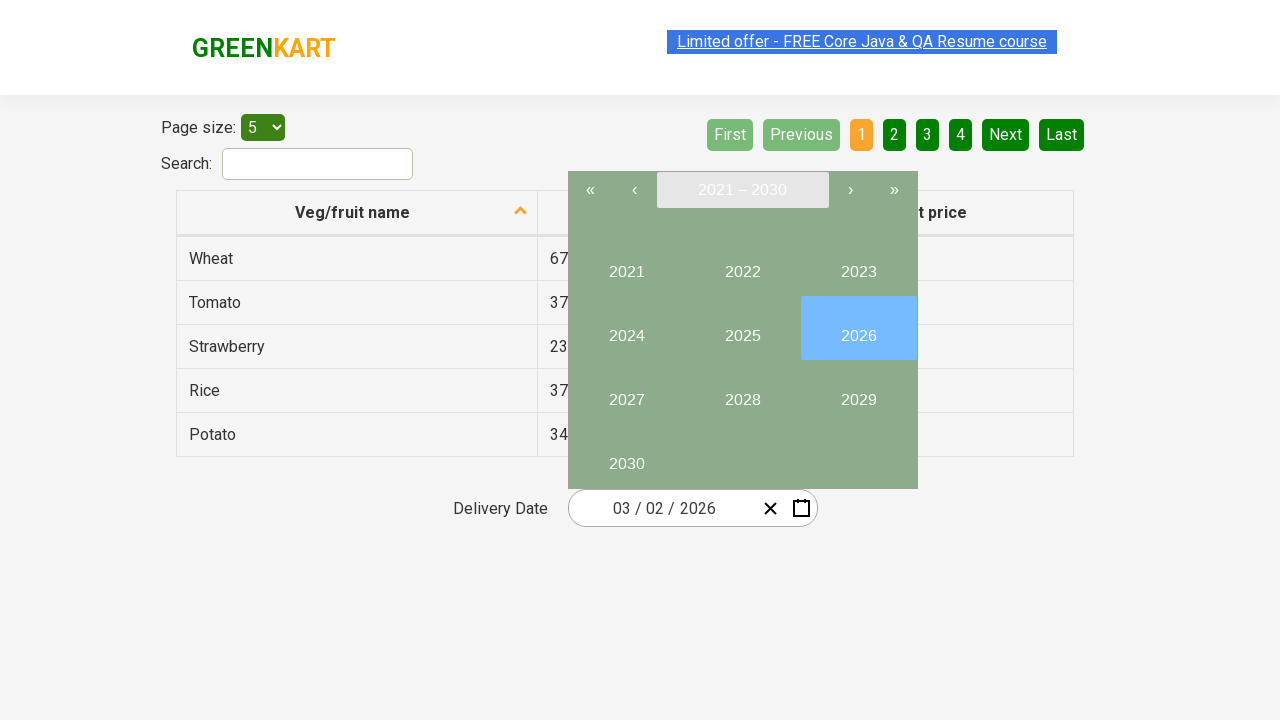

Selected year 2027 from year view at (626, 392) on //button[text()='2027']
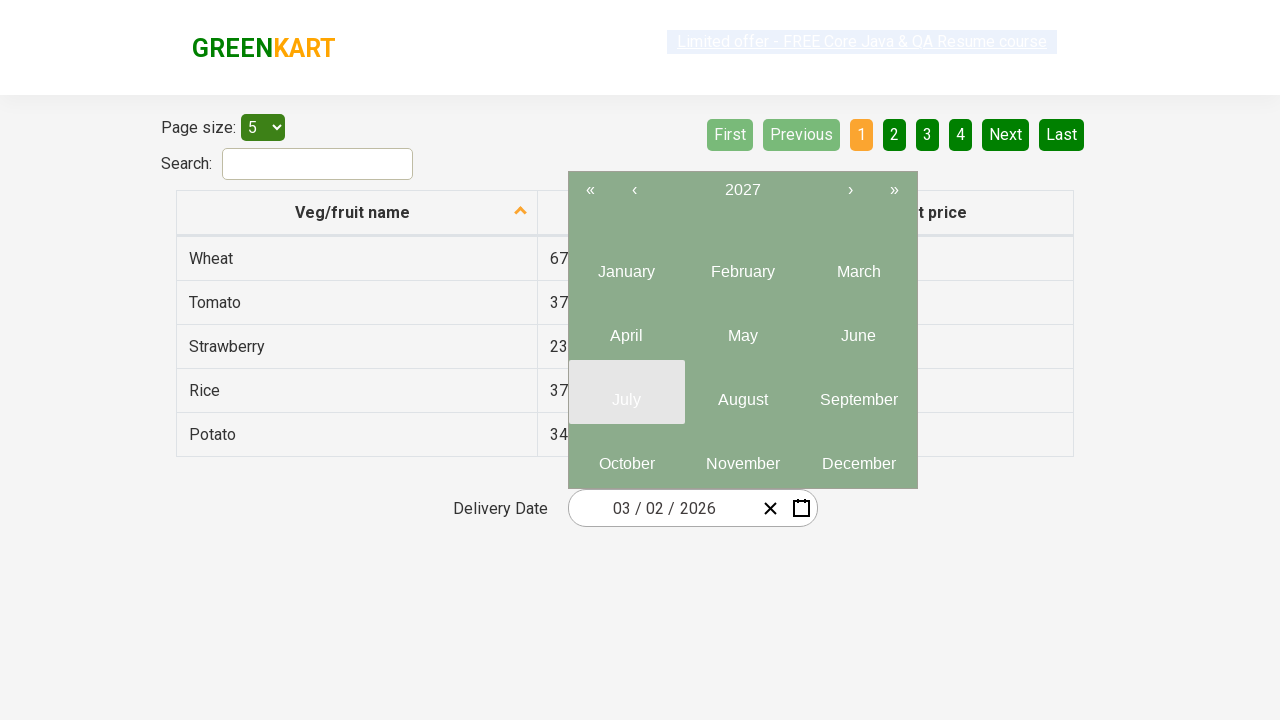

Selected month 6 (June) from month selector at (858, 328) on .react-calendar__year-view__months__month >> nth=5
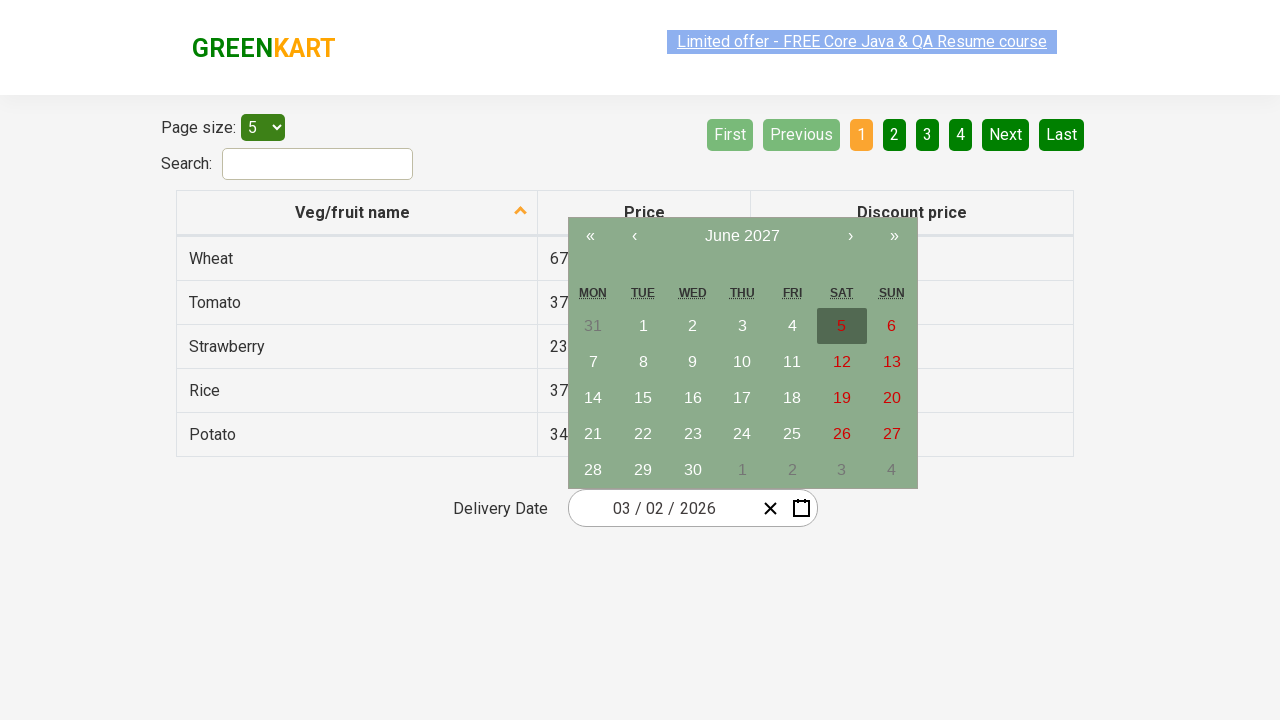

Selected date 15 from calendar at (643, 398) on //abbr[text()='15']
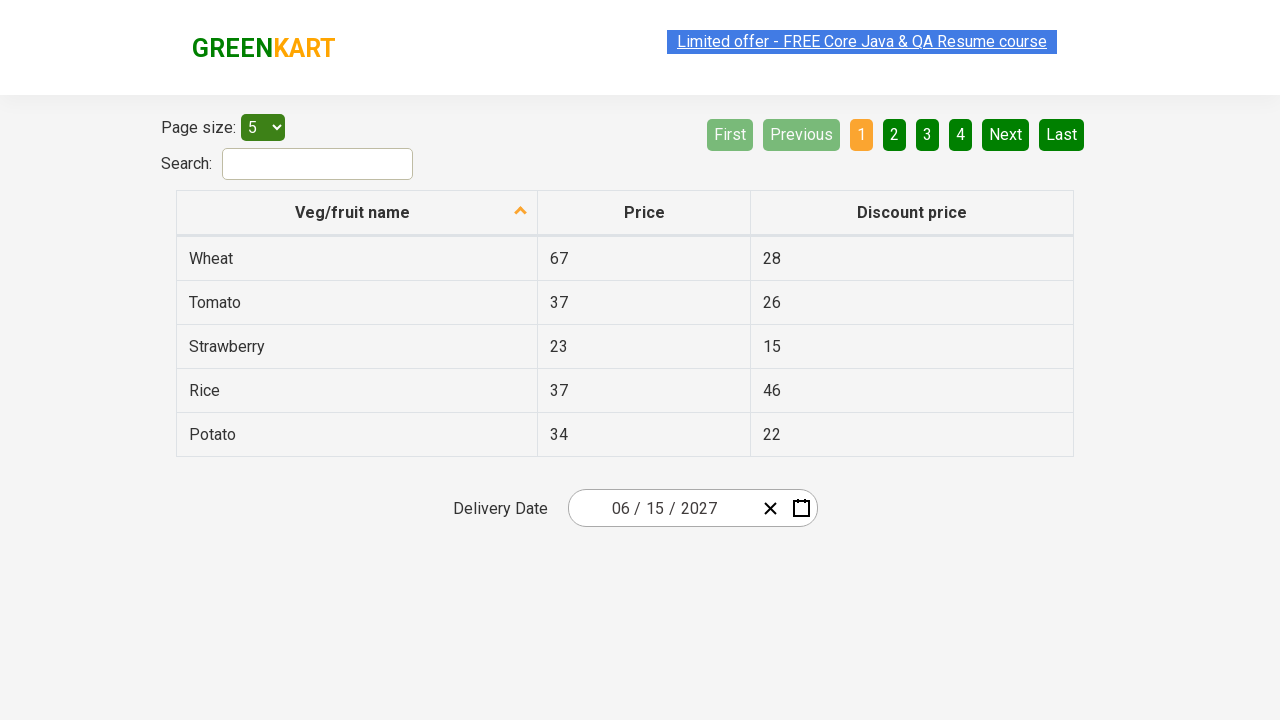

Verified date picker input group is populated with selected date
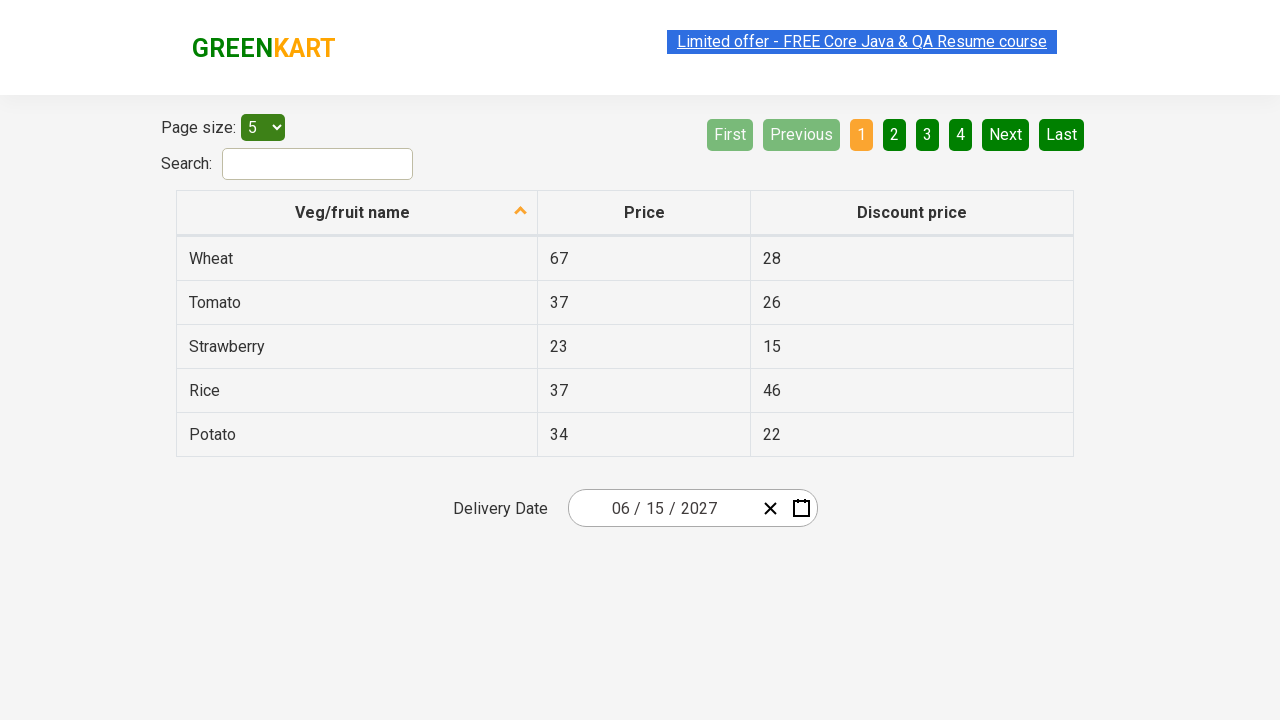

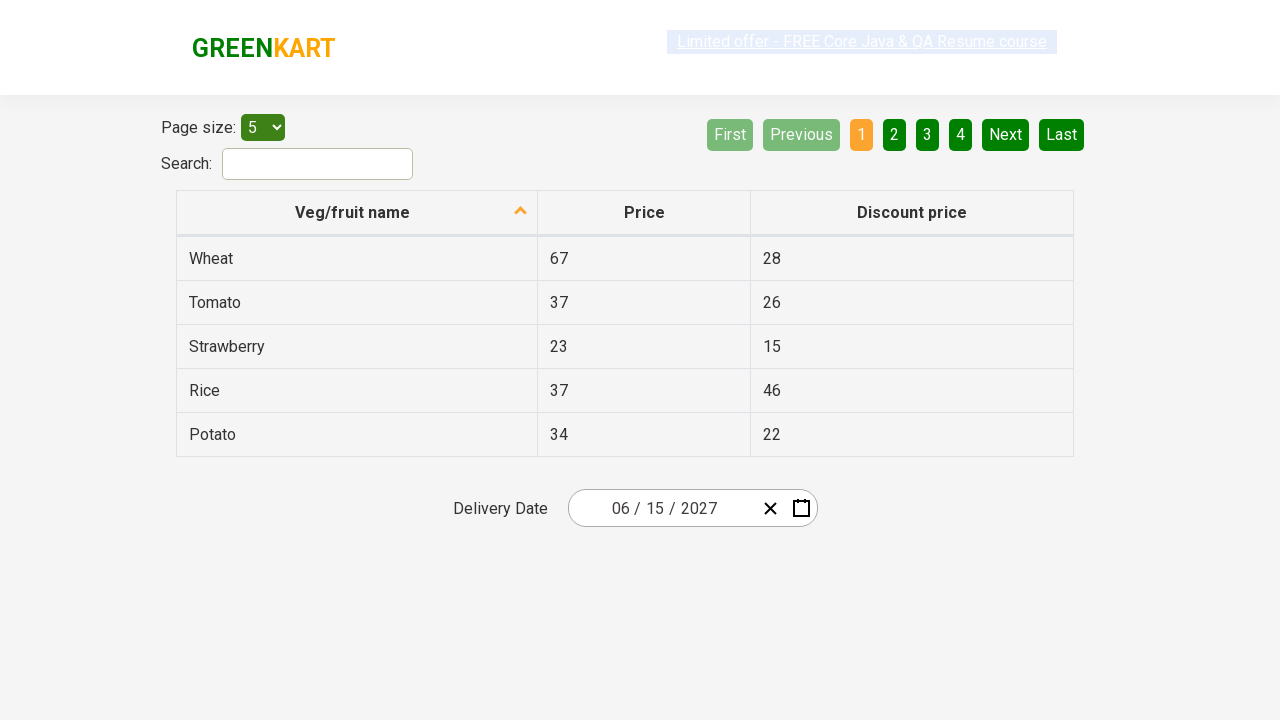